Tests the W3Schools navigation bar by hovering over the tutorials navigation button to trigger any hover-based menu or tooltip.

Starting URL: https://www.w3schools.com/

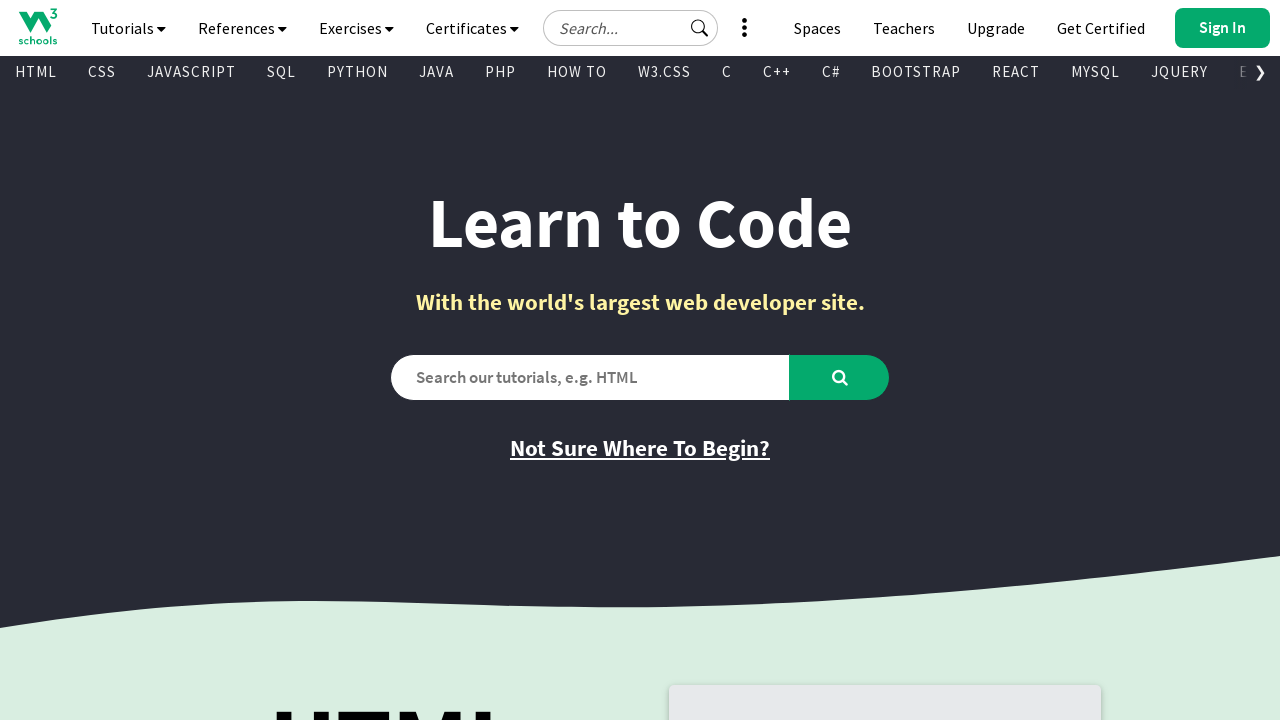

Hovered over the tutorials navigation button to trigger hover-based menu at (128, 28) on #navbtn_tutorials
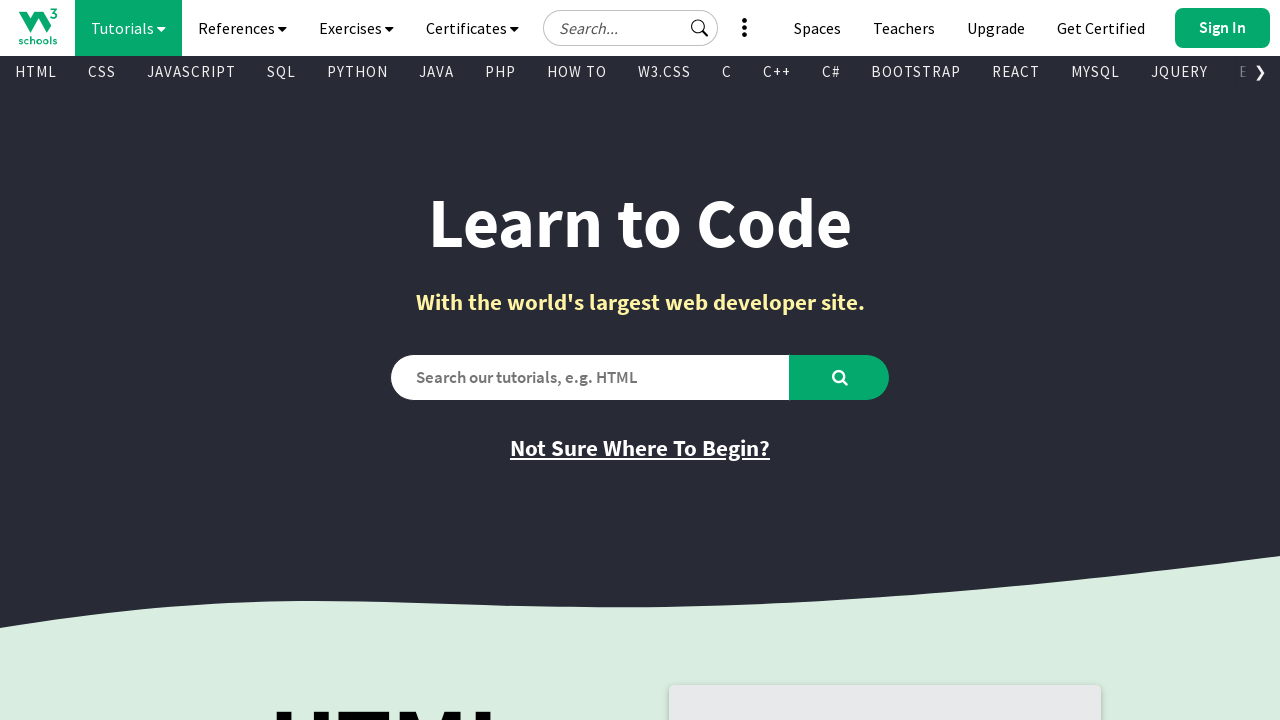

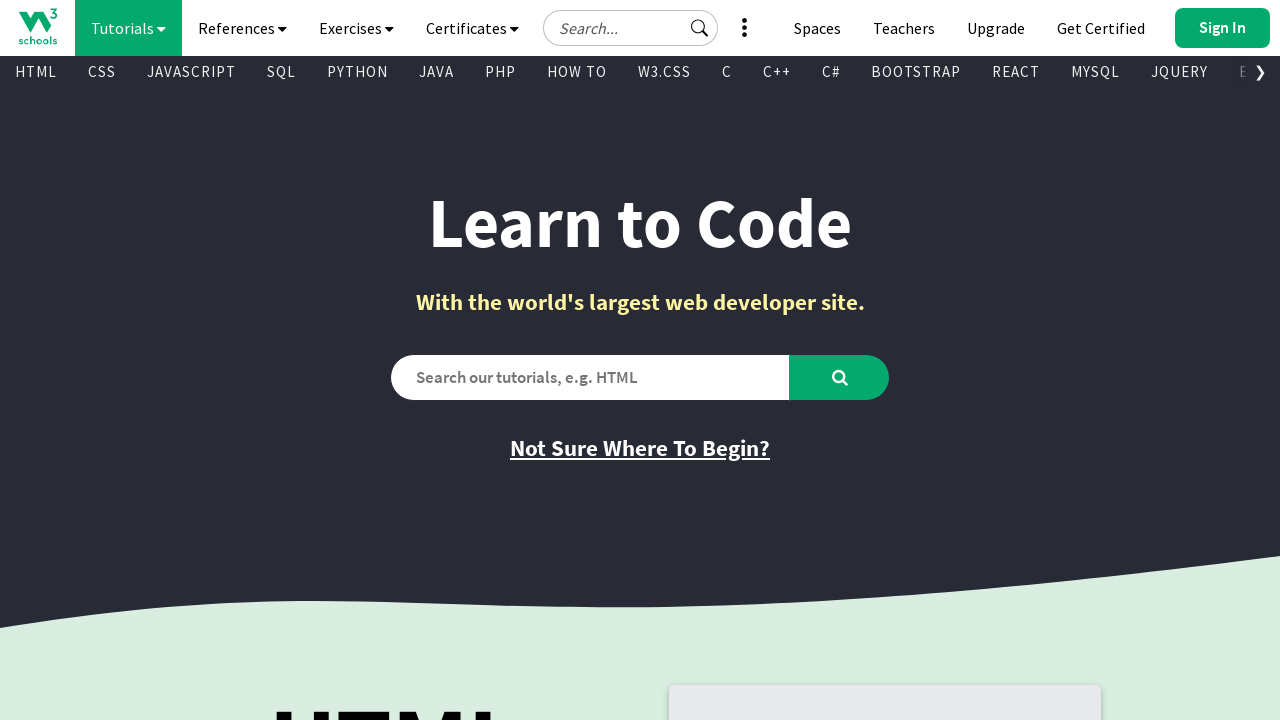